Tests jQuery UI menu interaction by clicking on a menu element using JavaScript execution to trigger the click event

Starting URL: http://the-internet.herokuapp.com/jqueryui/menu#

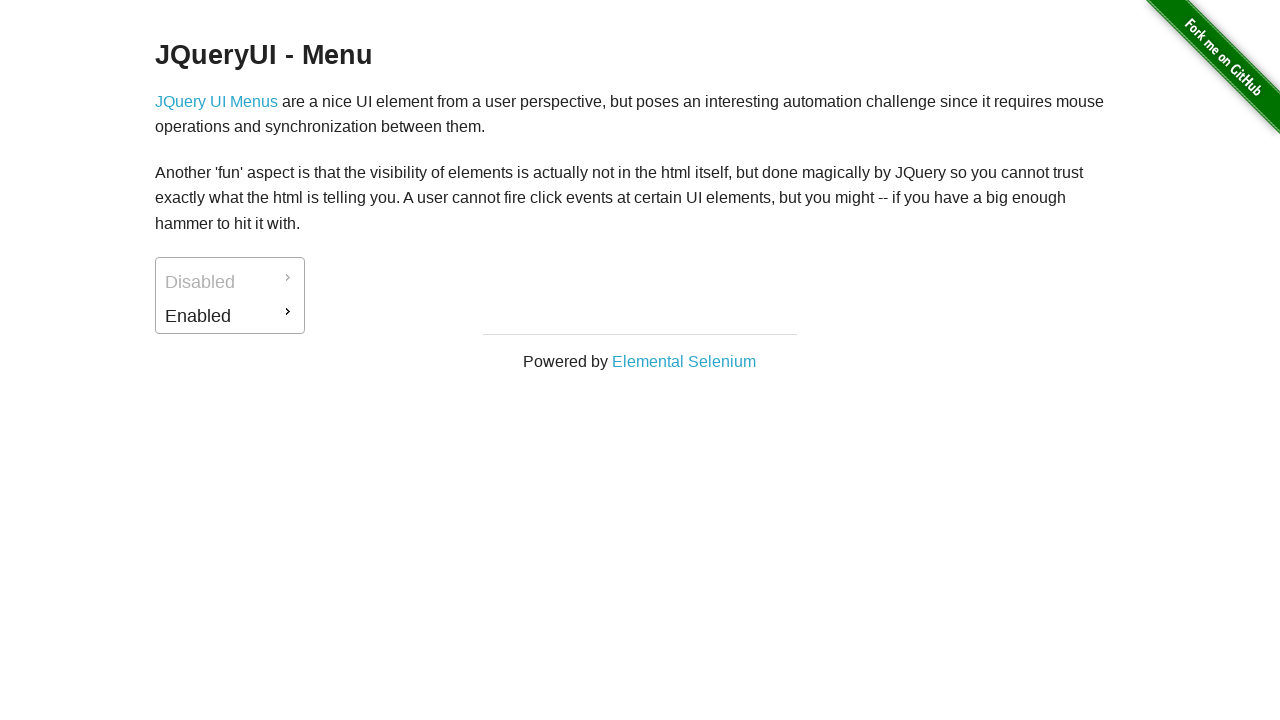

Executed JavaScript click event on jQuery UI menu element (Enabled menu item)
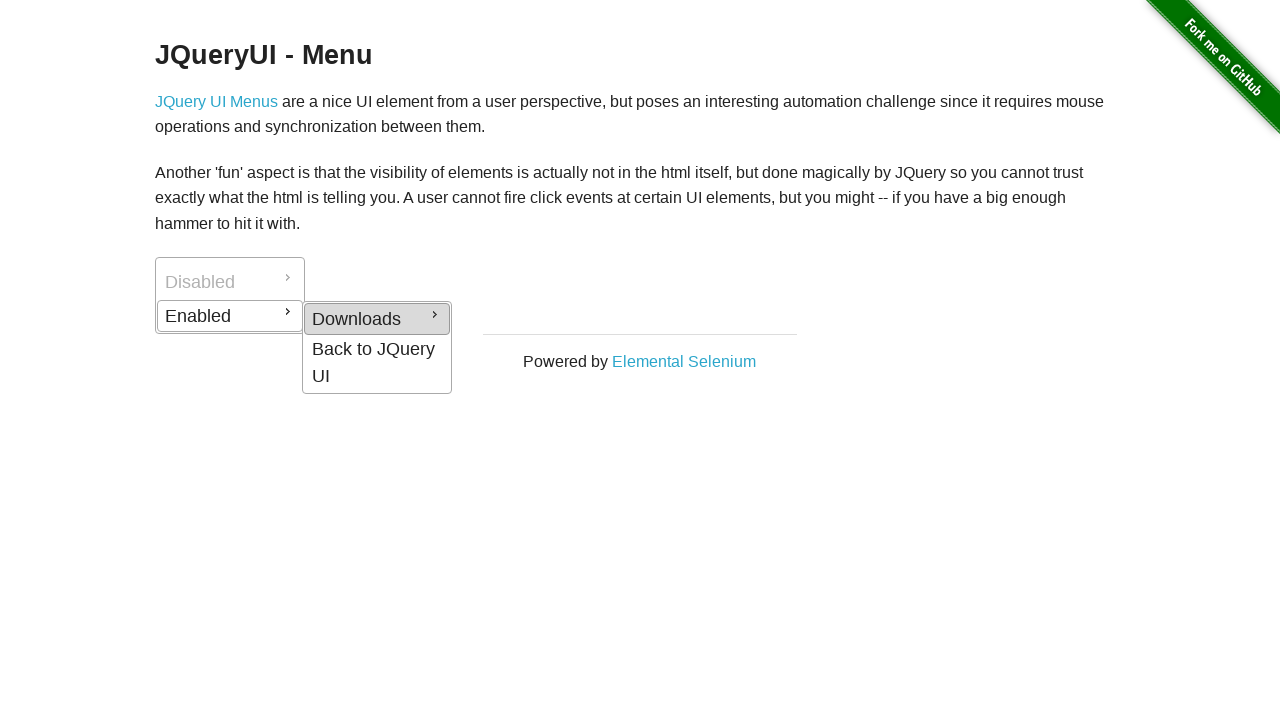

Waited for menu animations/interactions to complete
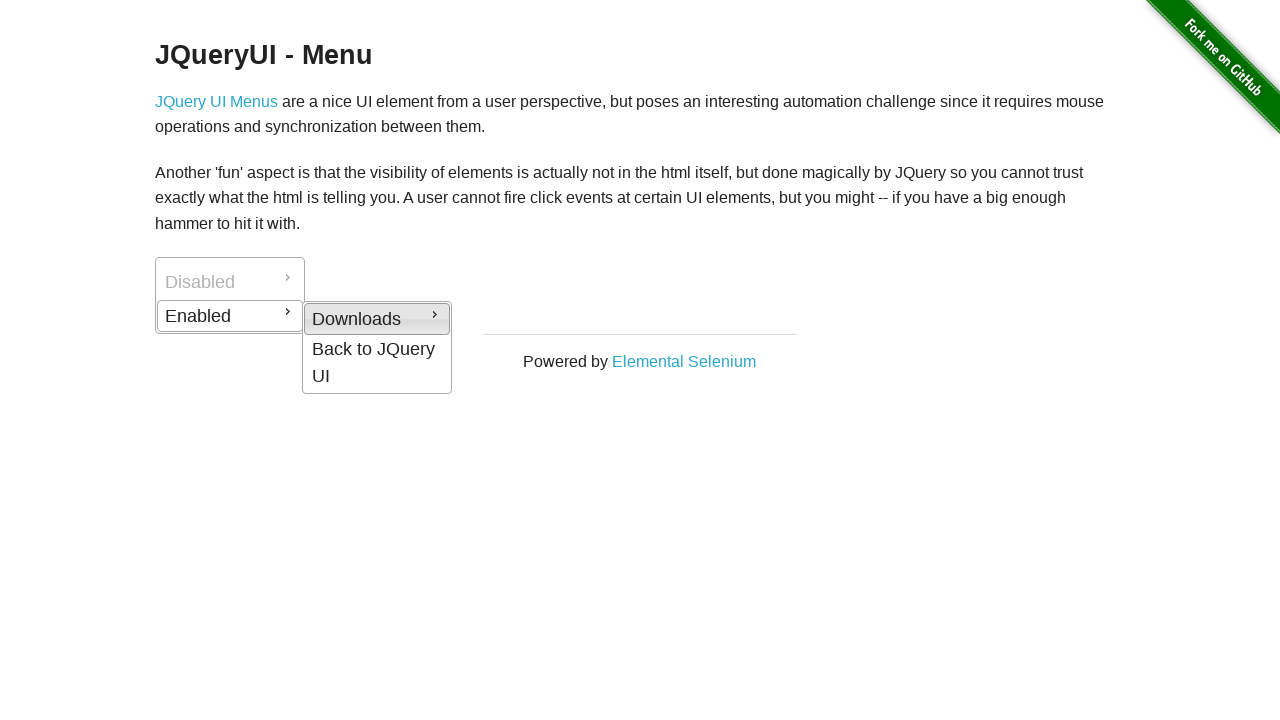

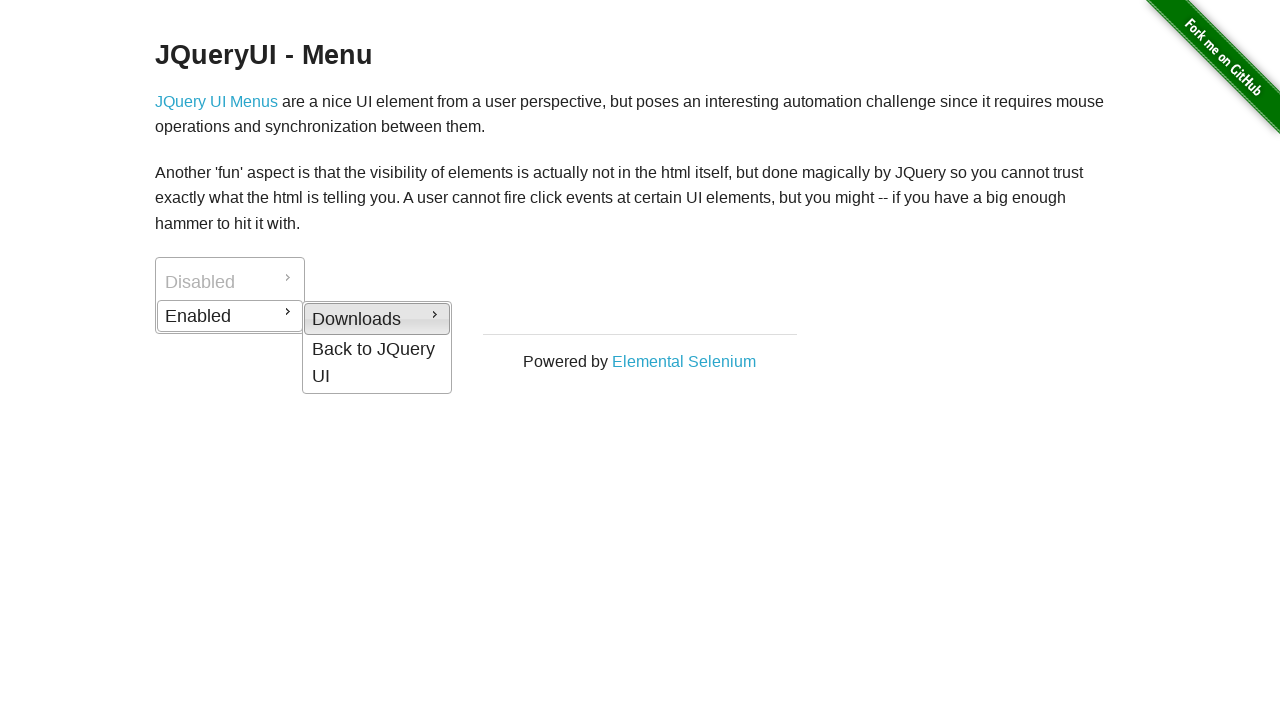